Tests click and hold drag functionality by holding an element and moving it to a target drop zone within an iframe

Starting URL: https://jqueryui.com/droppable/

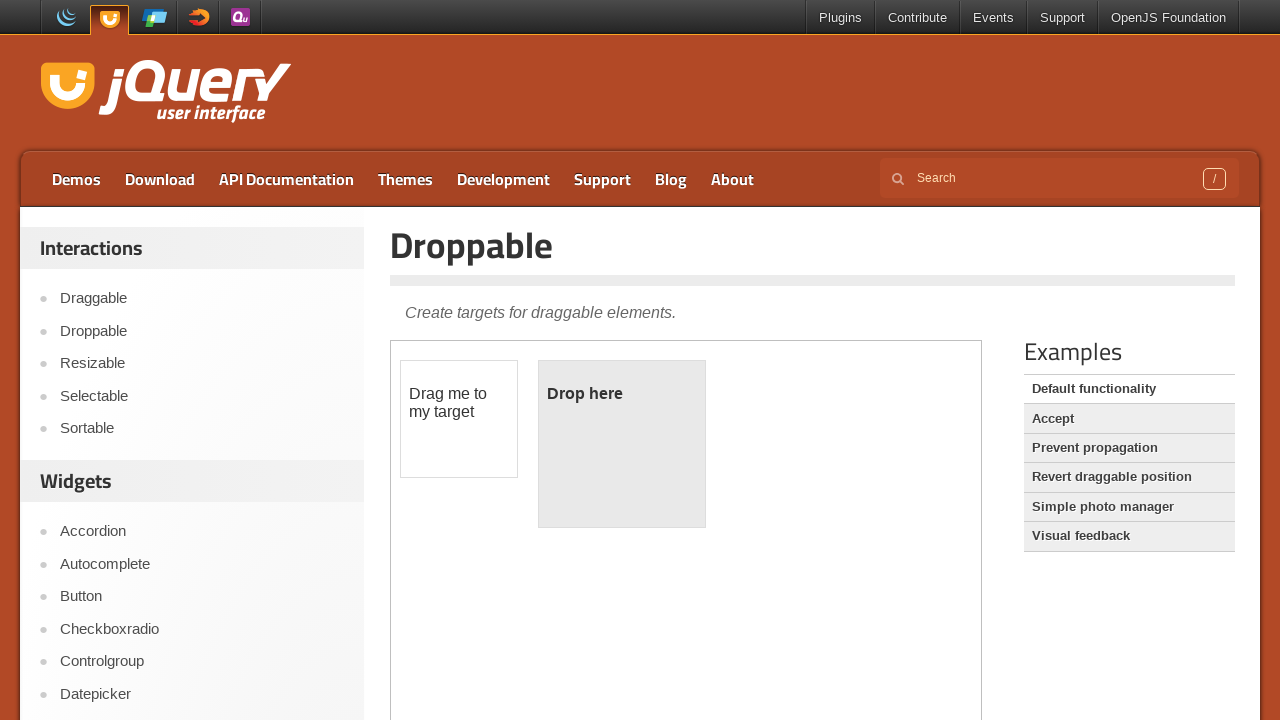

Navigated to jQuery UI droppable demo page
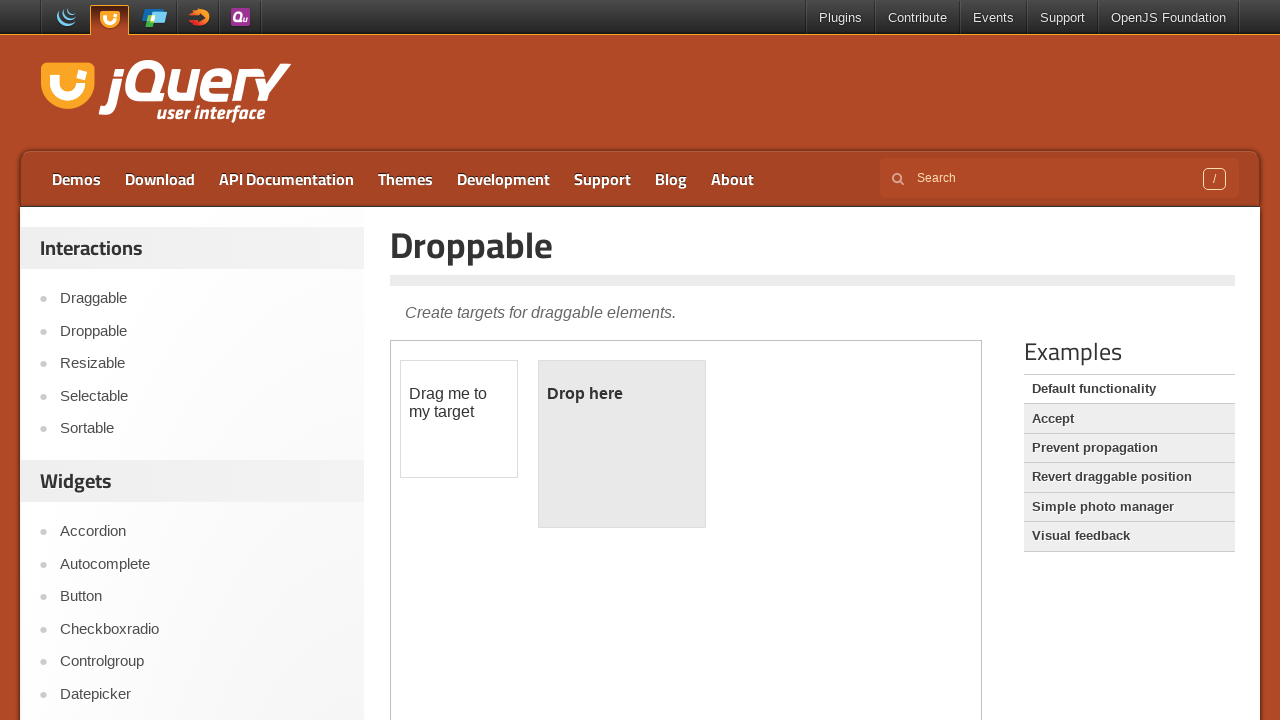

Located the iframe containing drag and drop elements
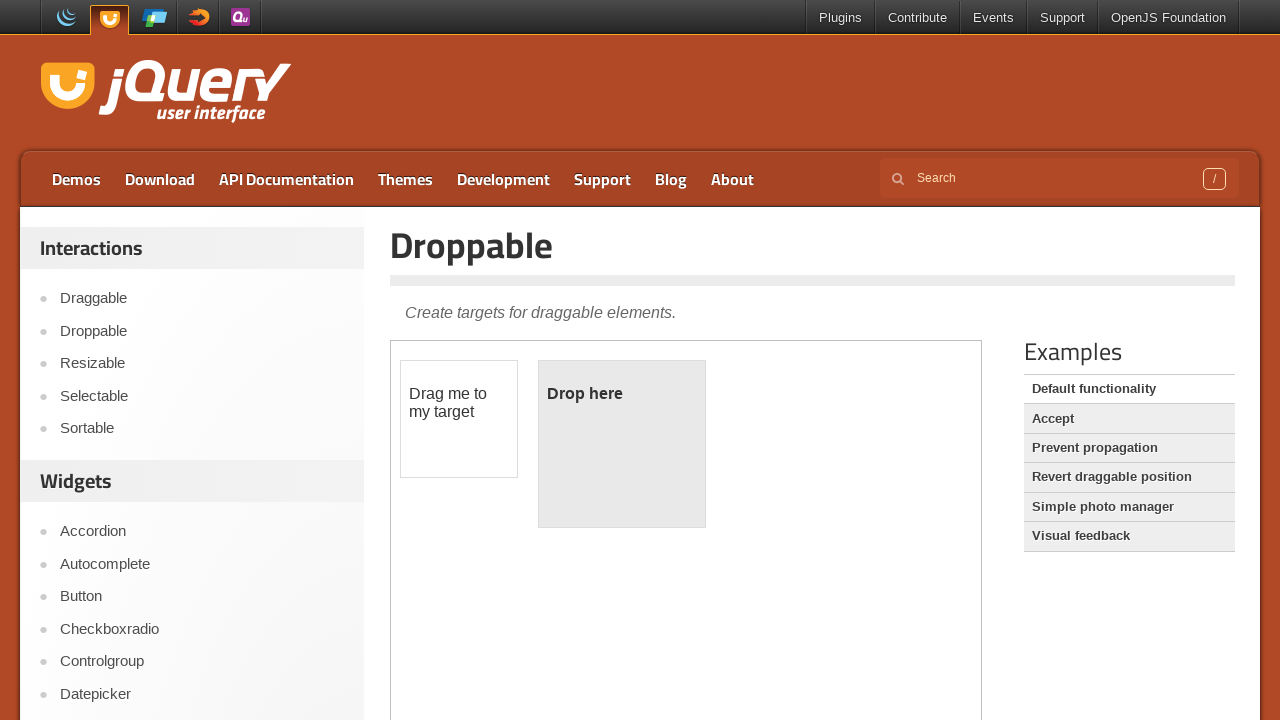

Located the draggable element
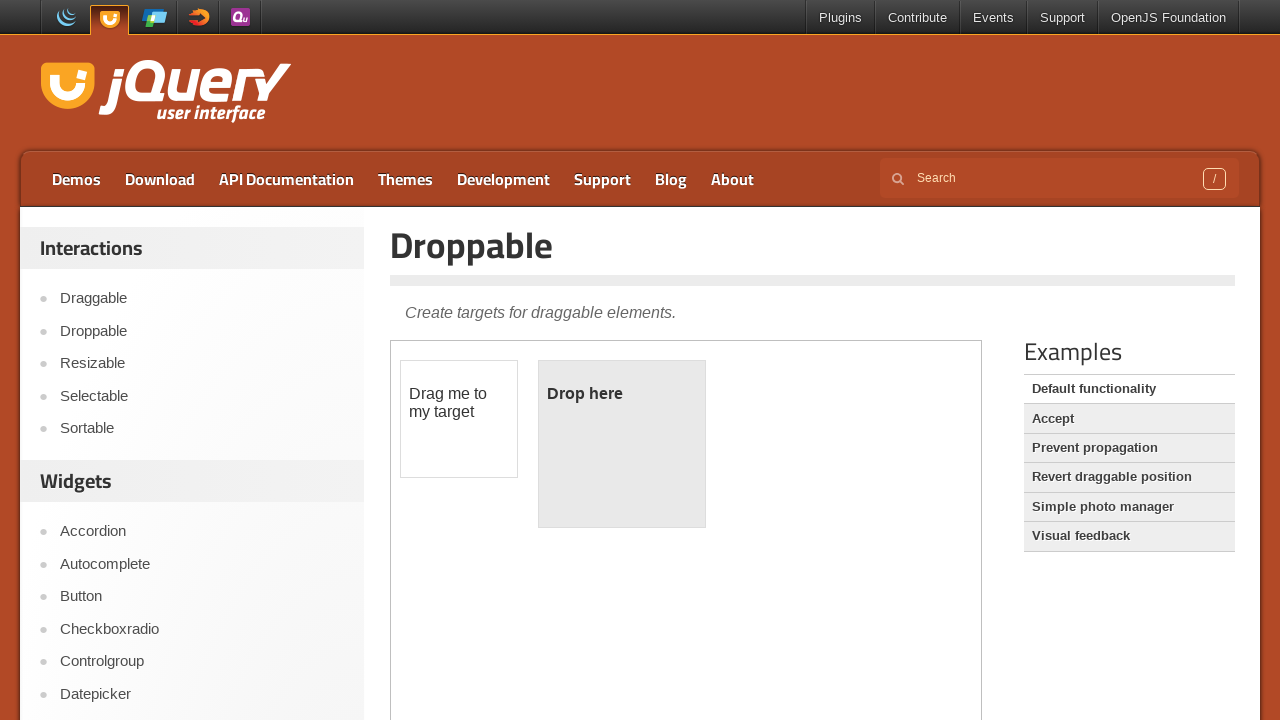

Located the droppable target element
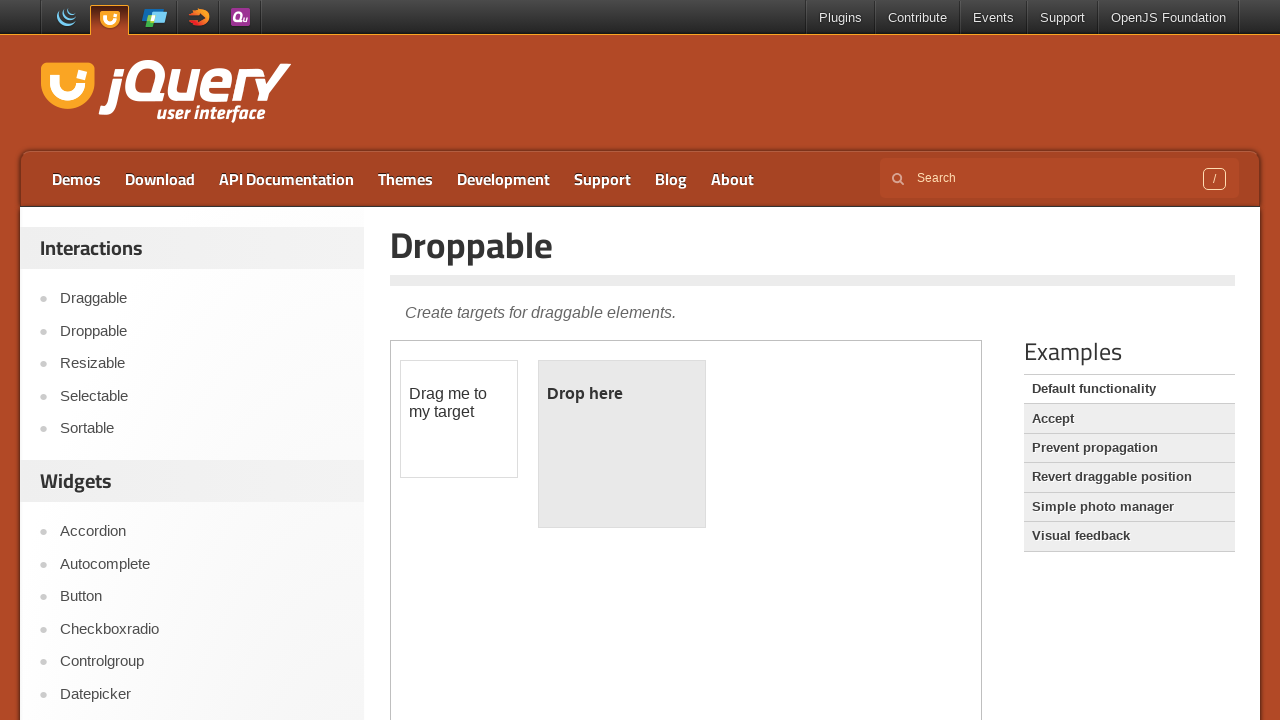

Performed click and hold drag operation to move draggable element to droppable target zone at (622, 444)
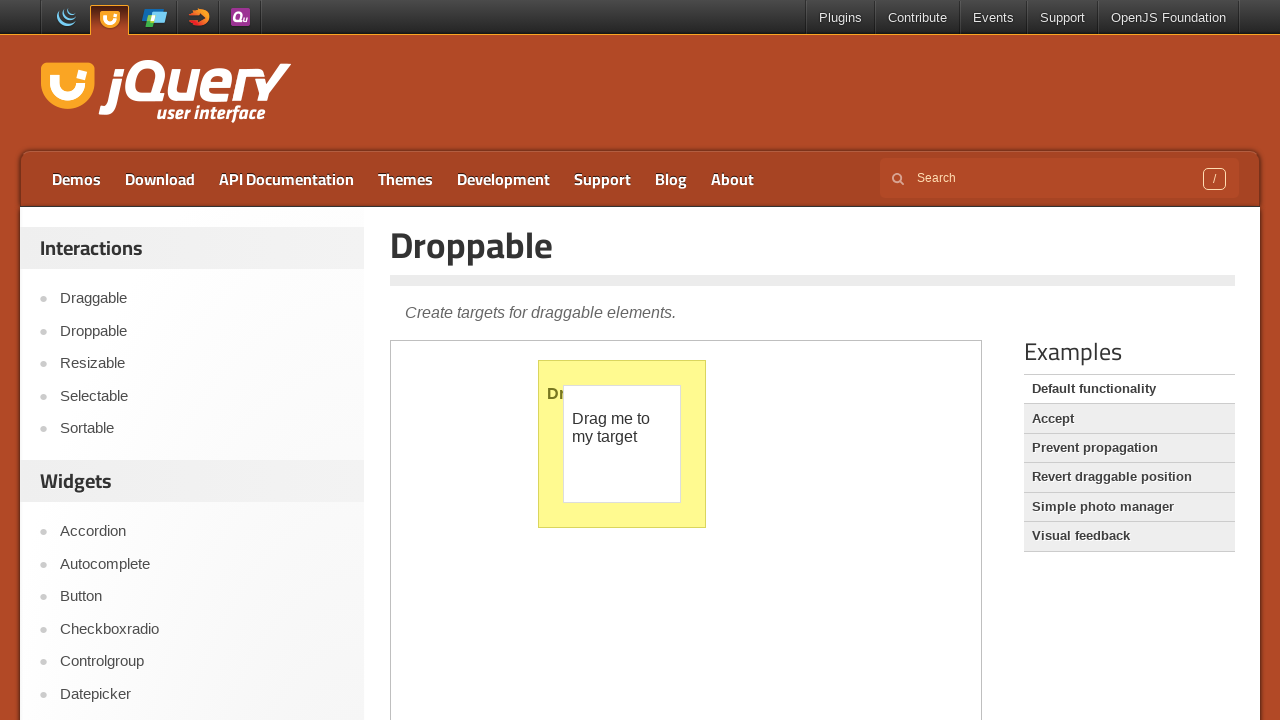

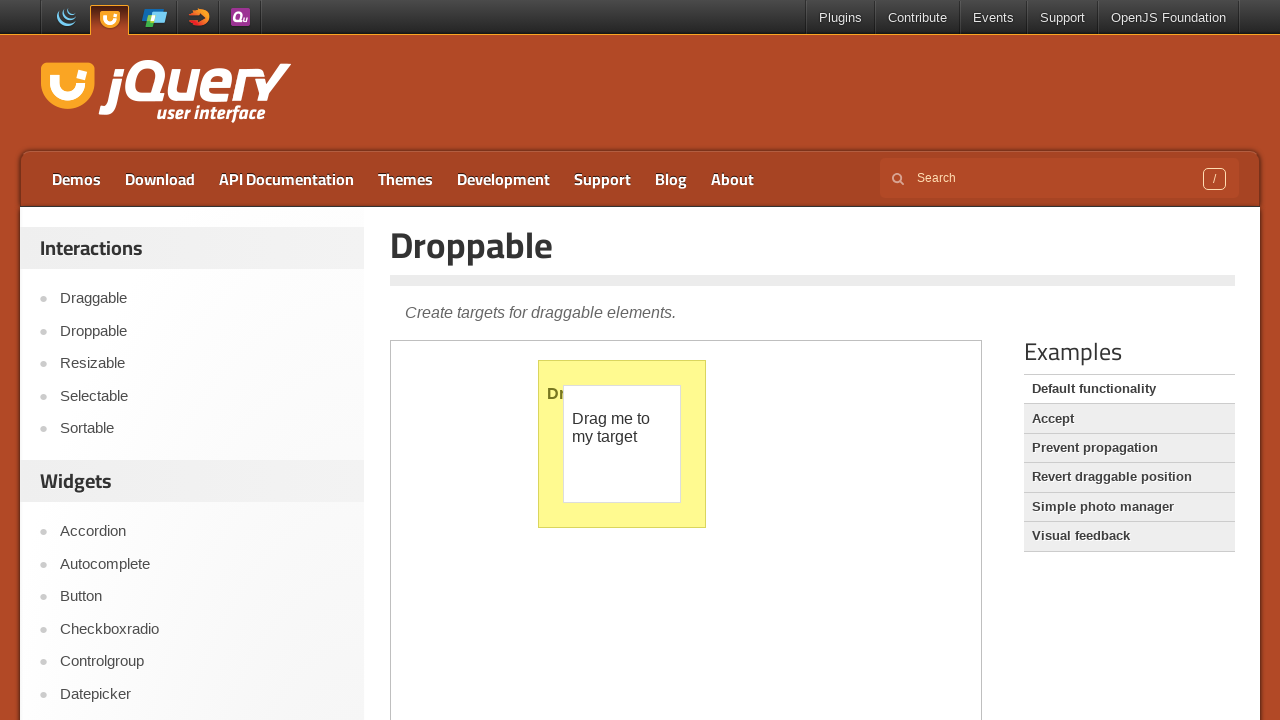